Tests browser zoom functionality by using JavaScript to set the page zoom level to 50% on a test automation practice website.

Starting URL: https://testautomationpractice.blogspot.com/

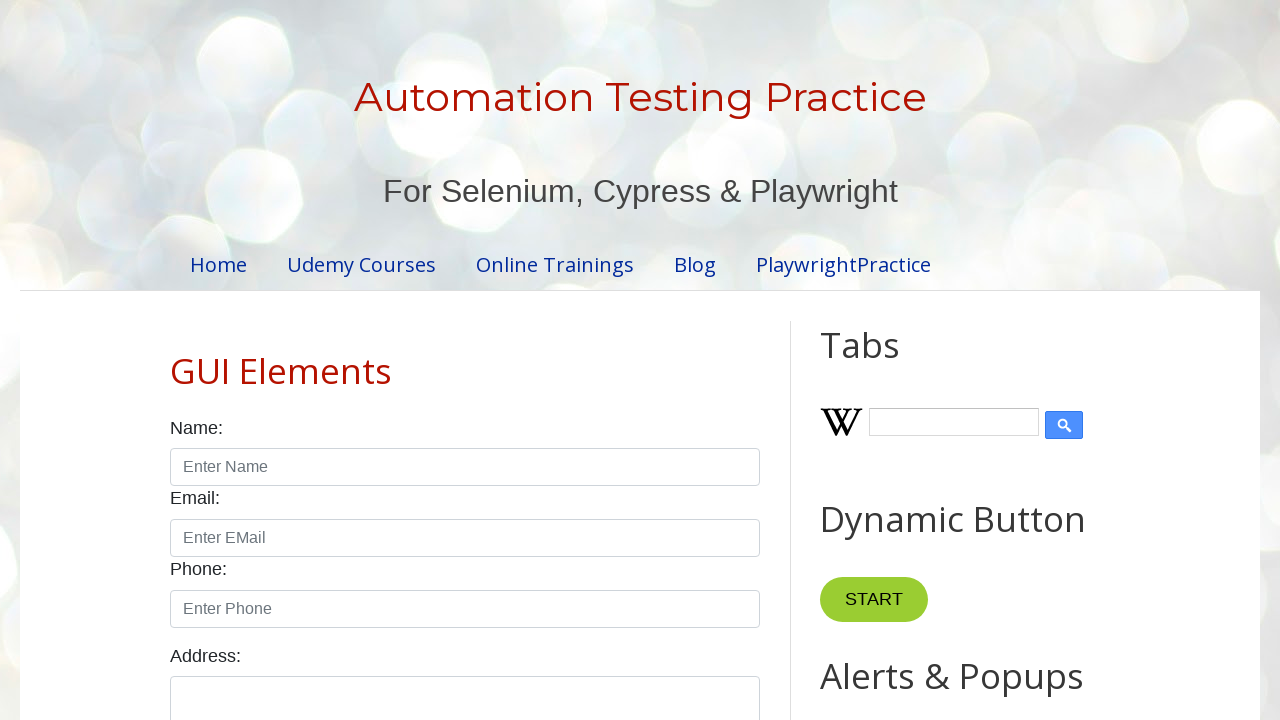

Set viewport size to 1920x1080
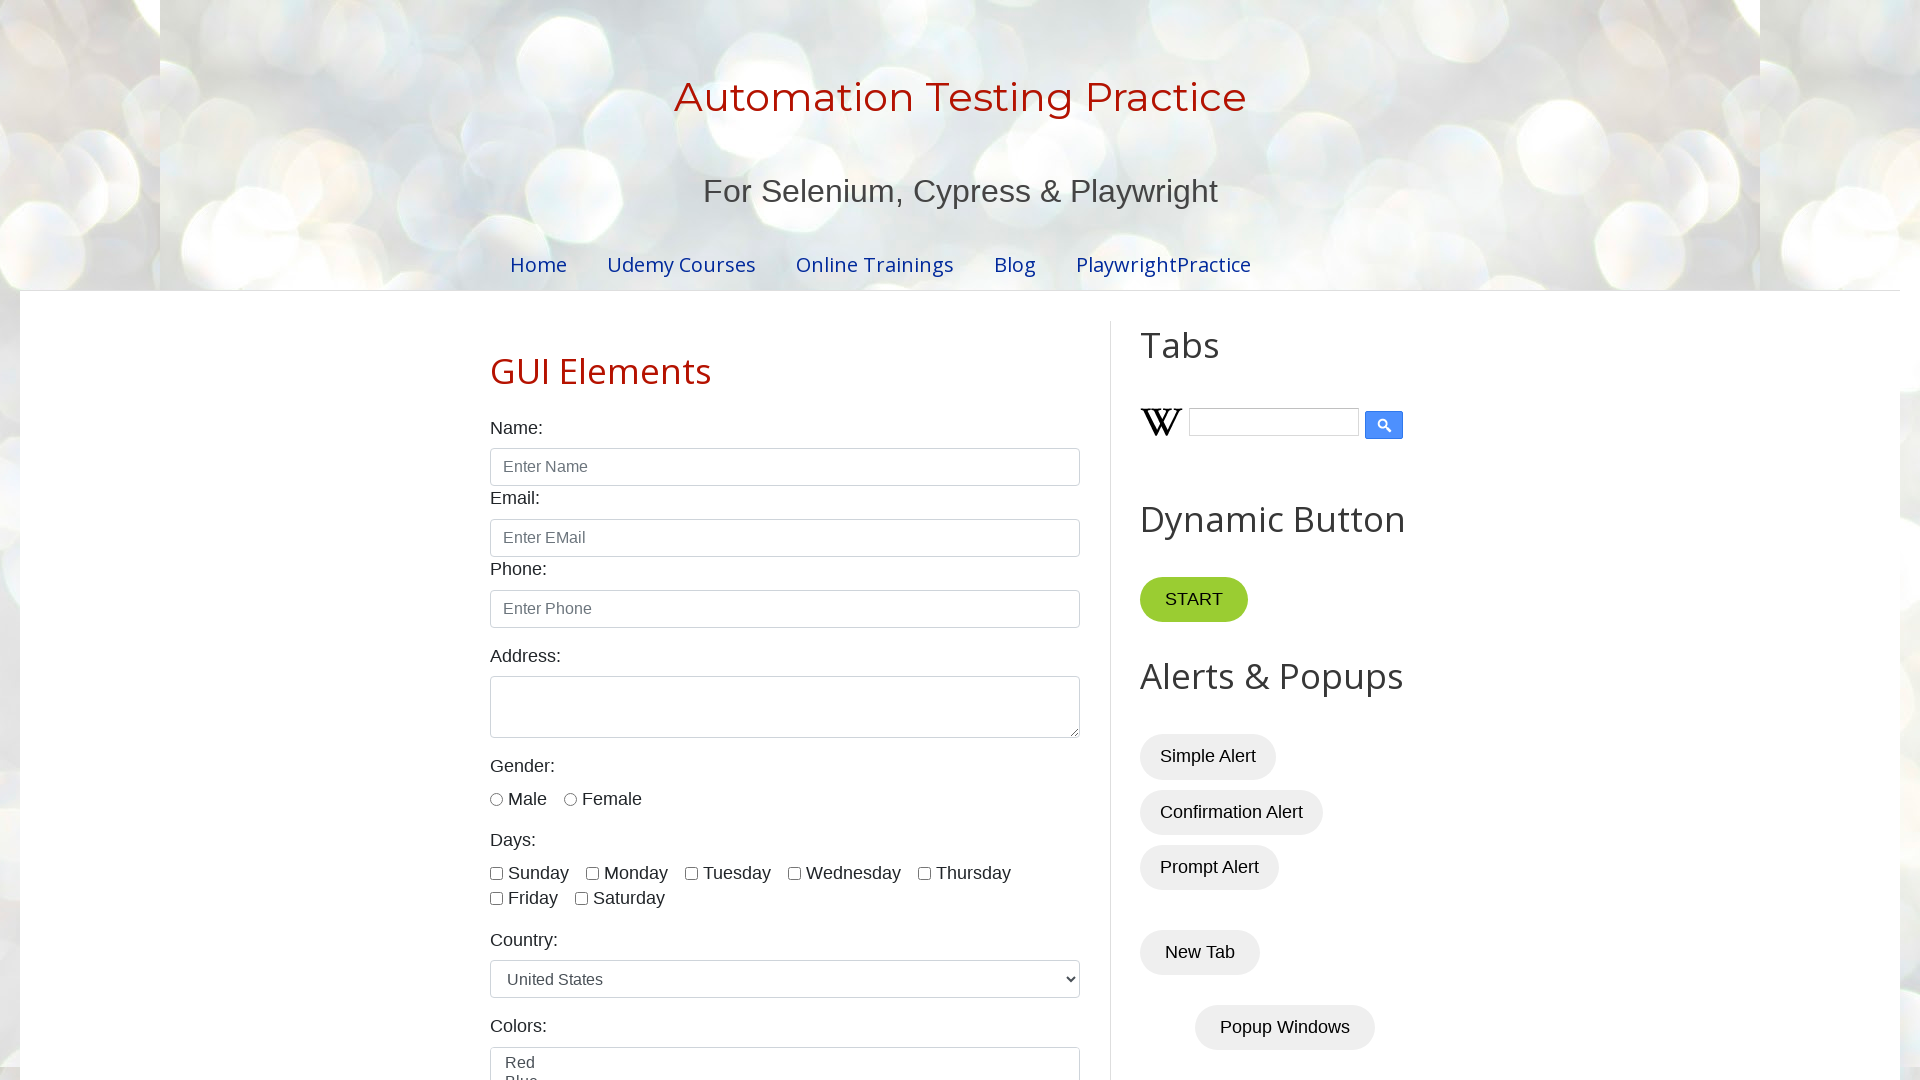

Applied 50% zoom to page using JavaScript
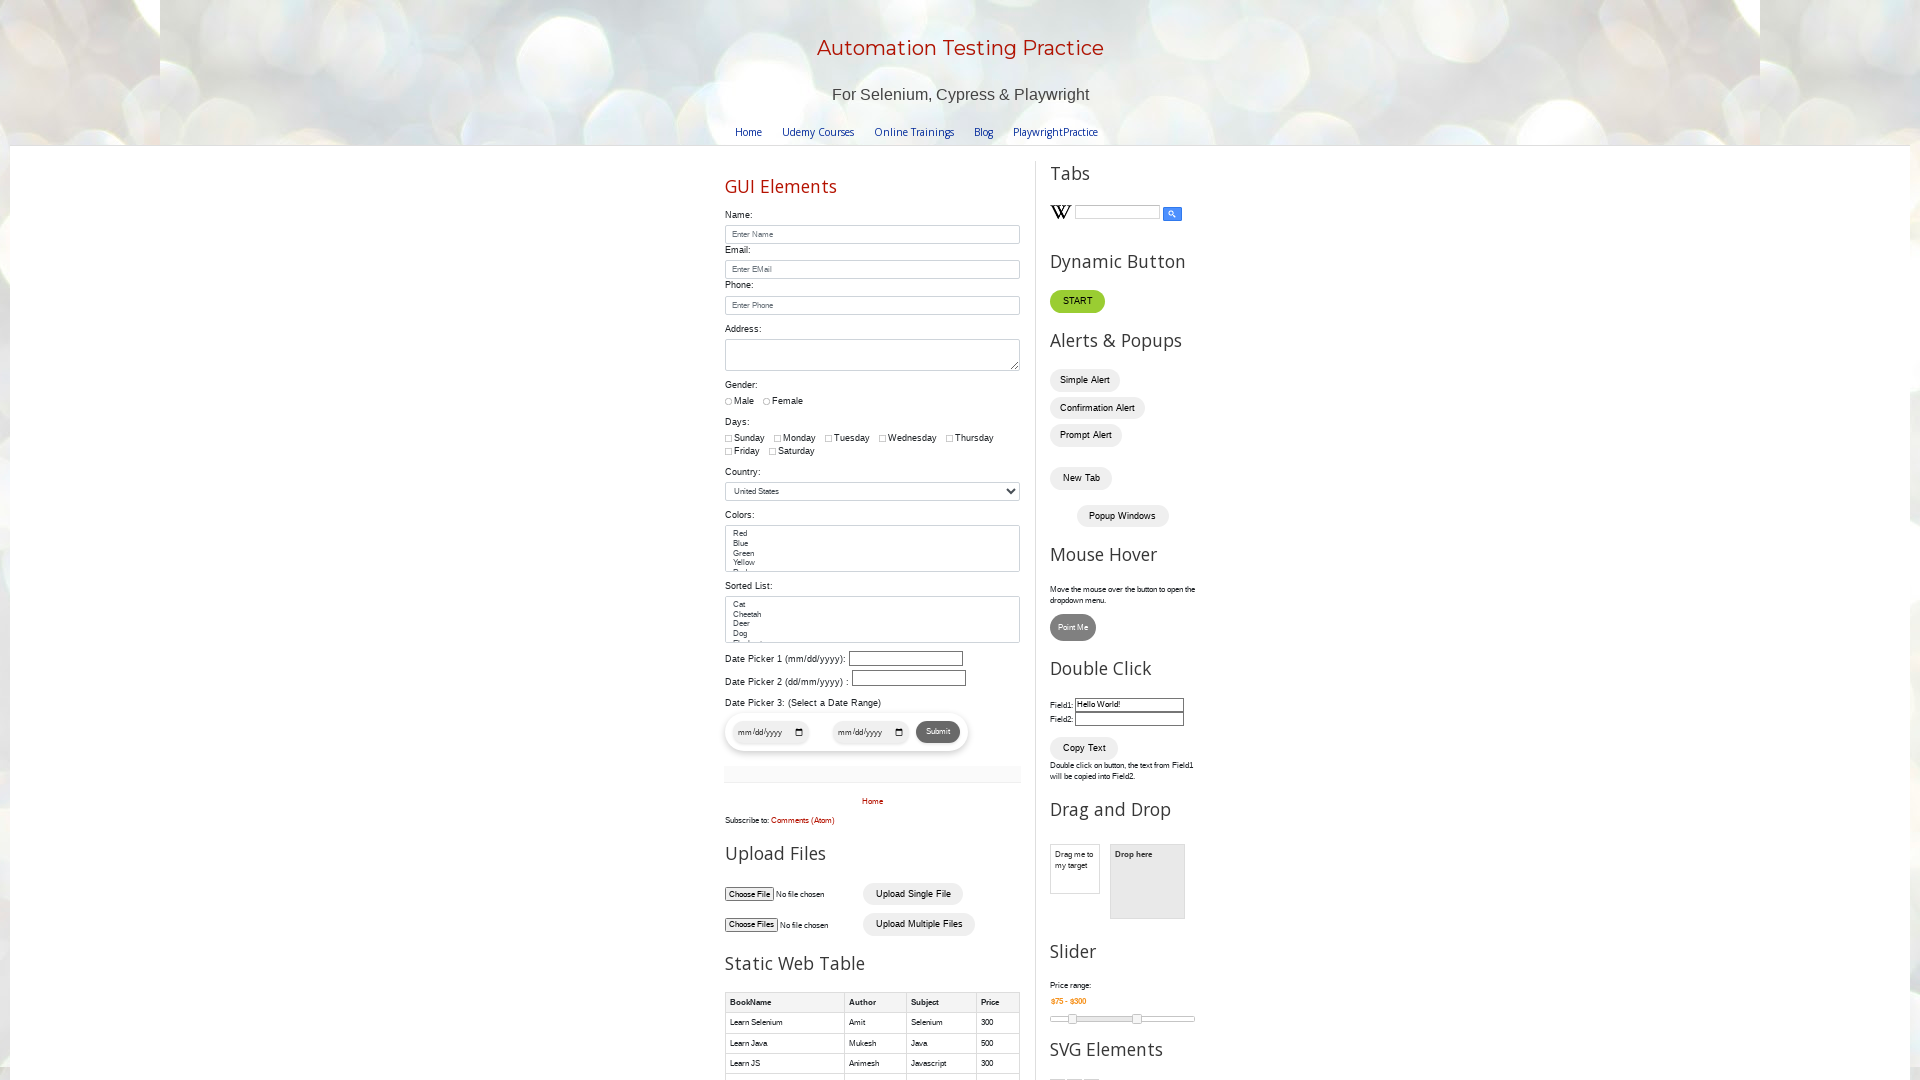

Waited 2 seconds to observe zoom effect
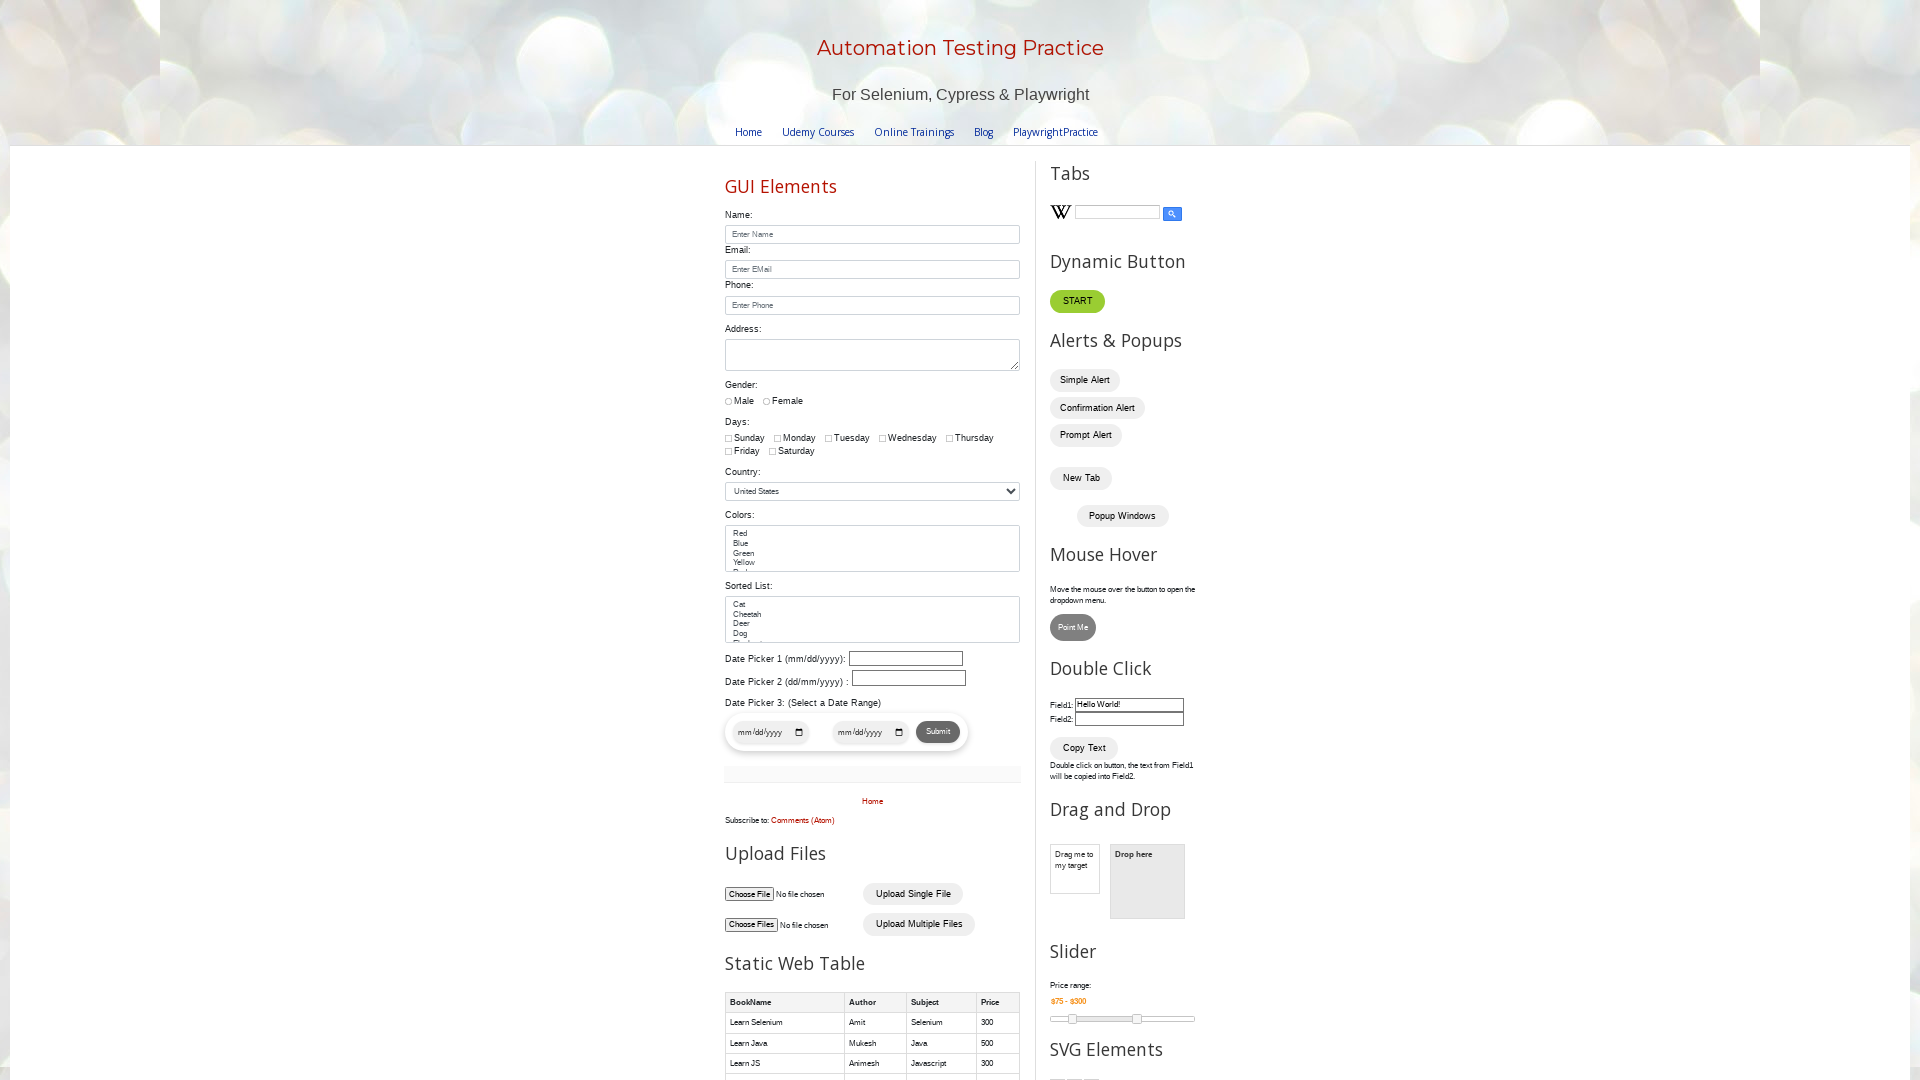

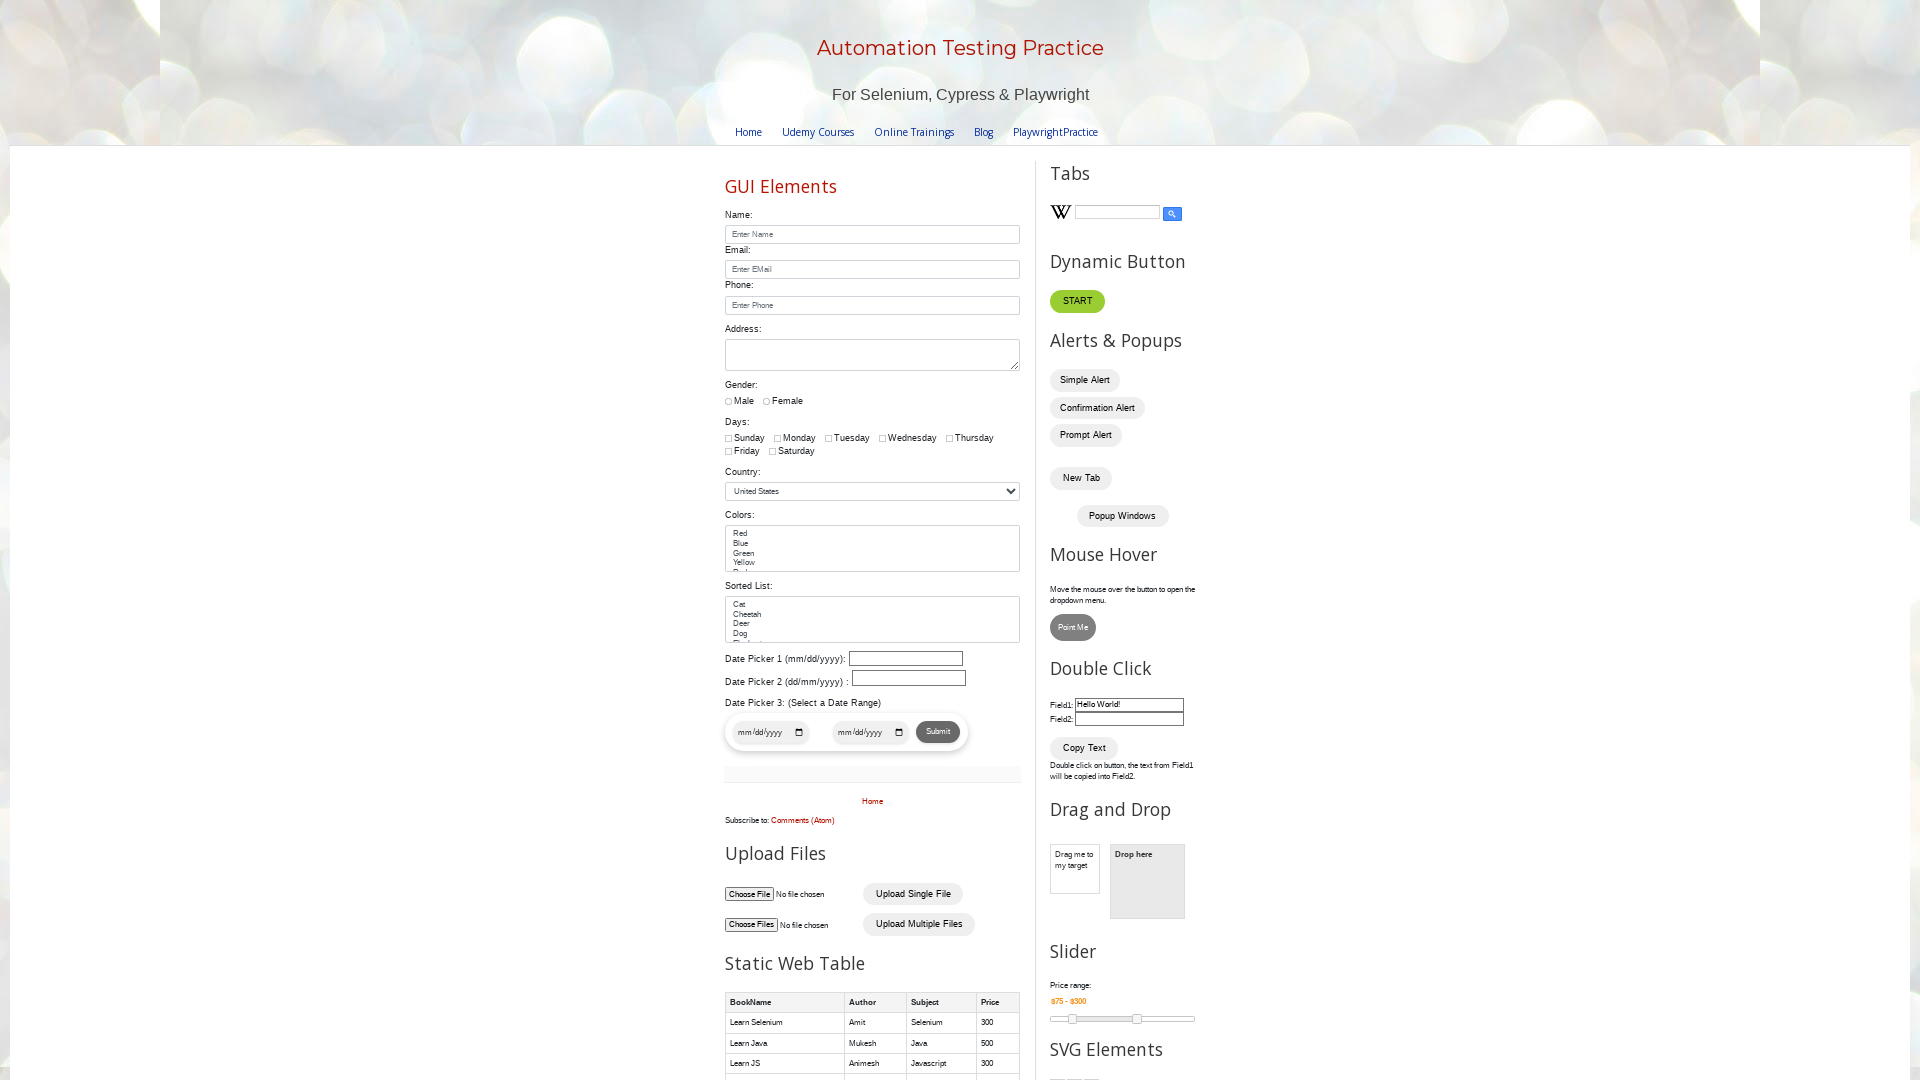